Tests the DemoQA Buttons component by performing double-click, right-click (context click), and single click actions on different buttons.

Starting URL: https://demoqa.com

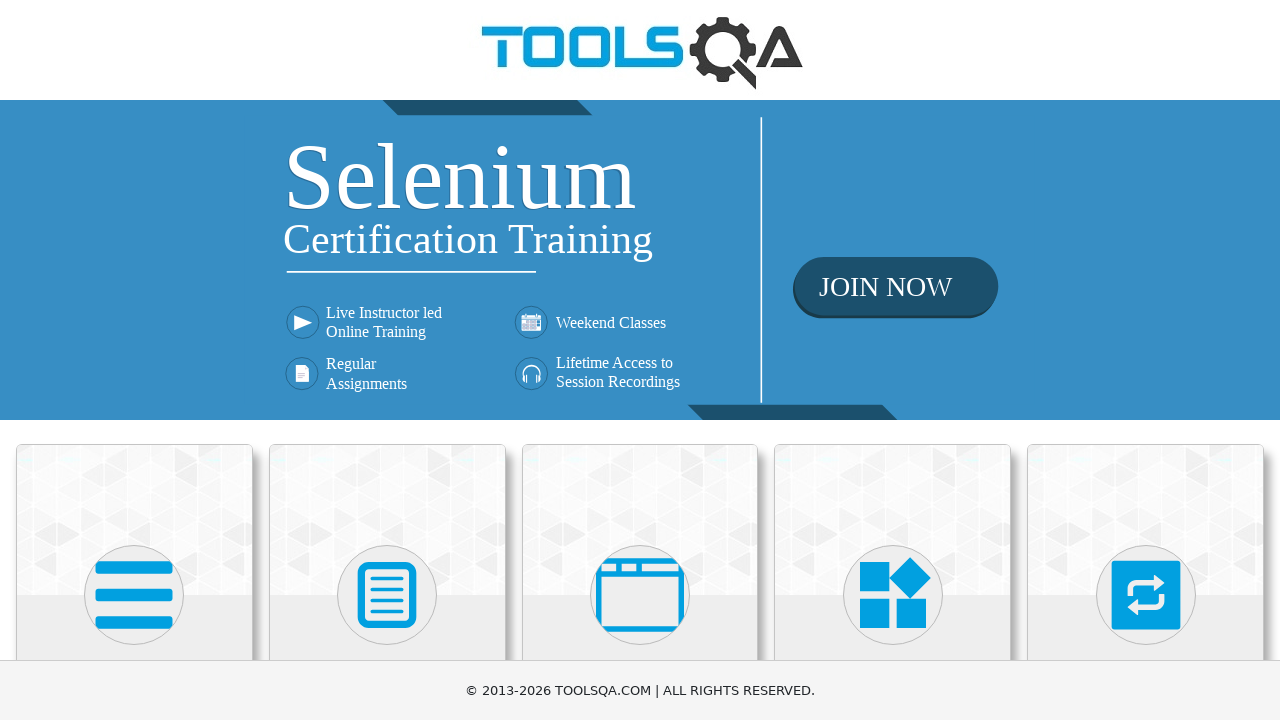

Clicked on Elements menu card at (134, 595) on xpath=(//div[@class='avatar mx-auto white'])[1]
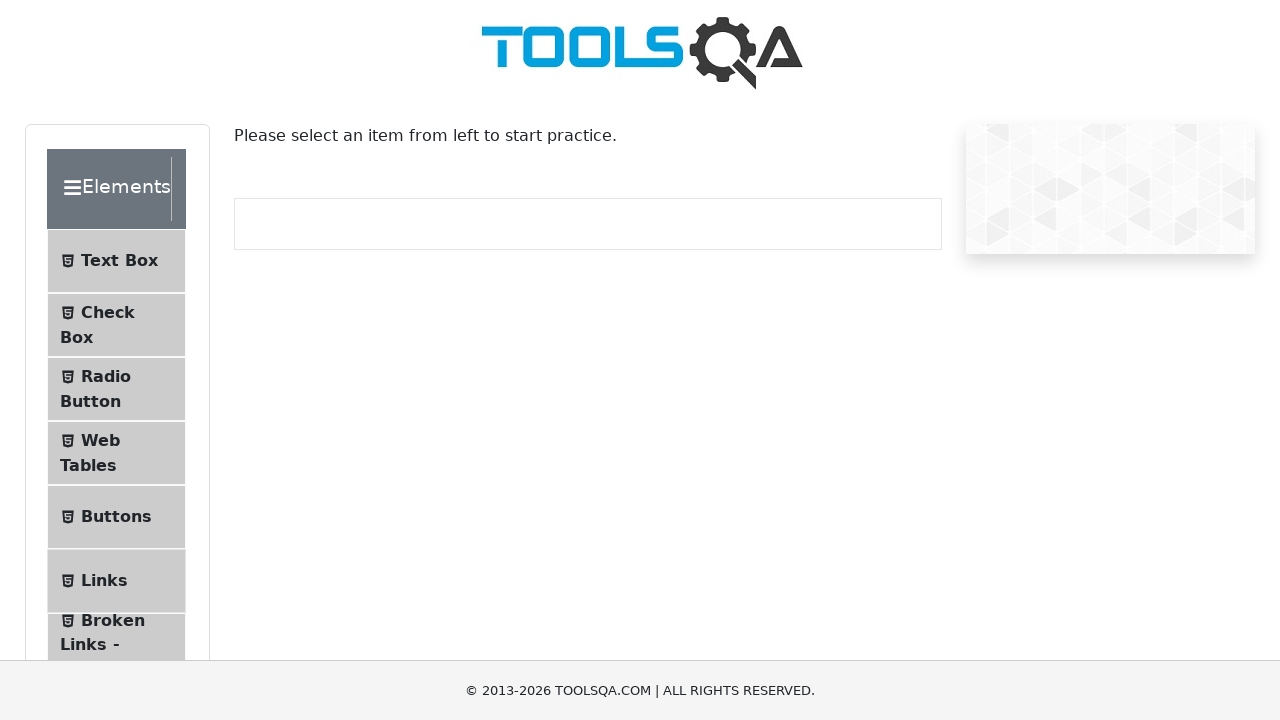

Clicked on Buttons submenu at (116, 517) on #item-4
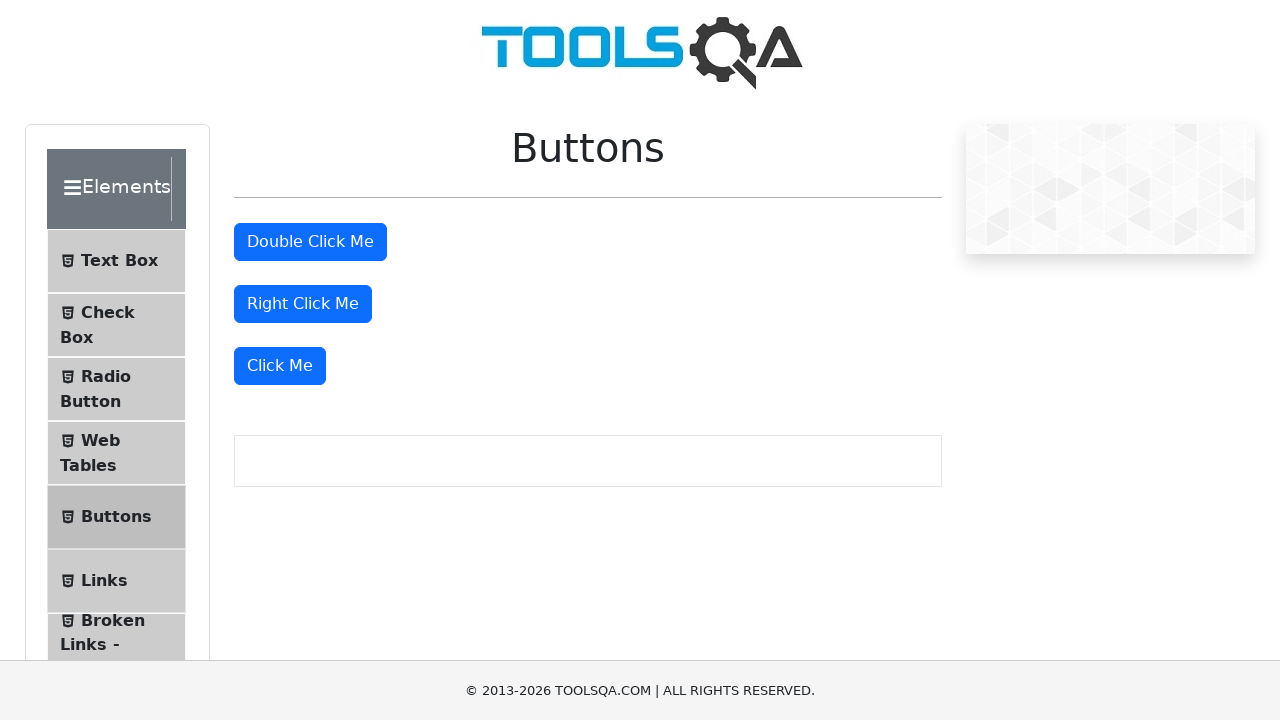

Double-clicked the double click button at (310, 242) on #doubleClickBtn
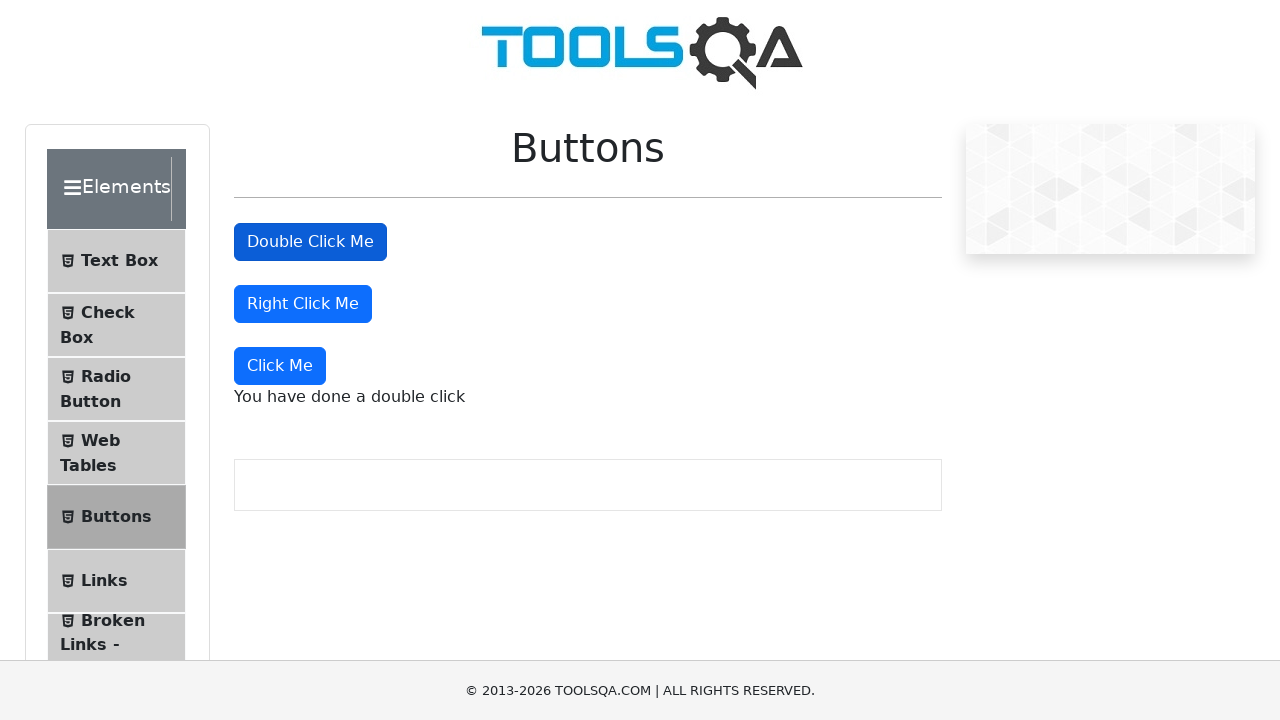

Right-clicked the right click button at (303, 304) on #rightClickBtn
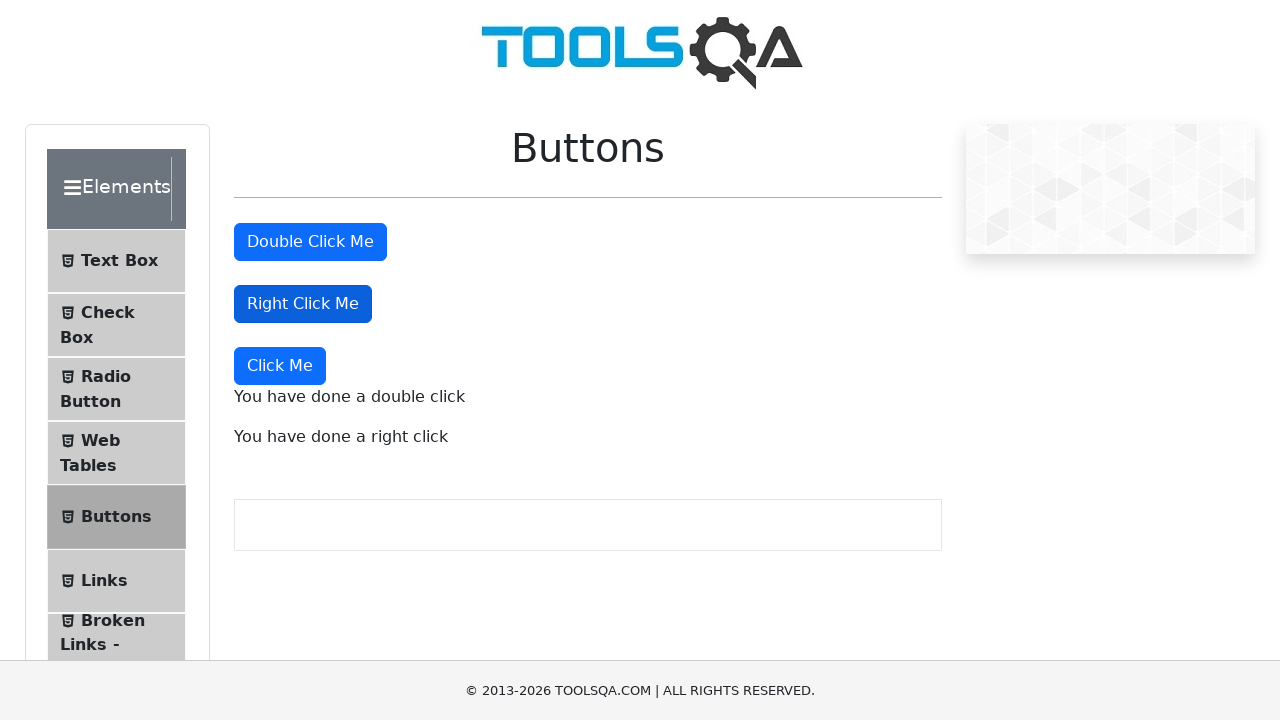

Performed single click on Click Me button at (280, 366) on xpath=(//button[normalize-space()='Click Me'])[1]
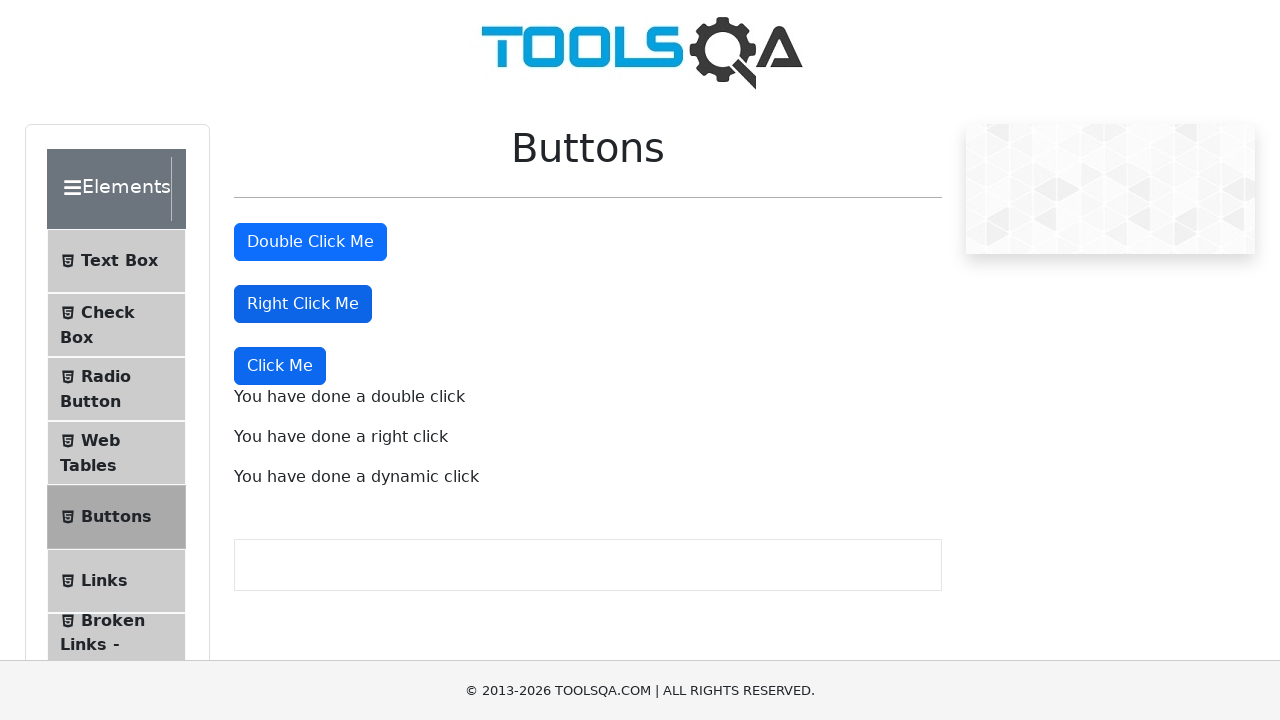

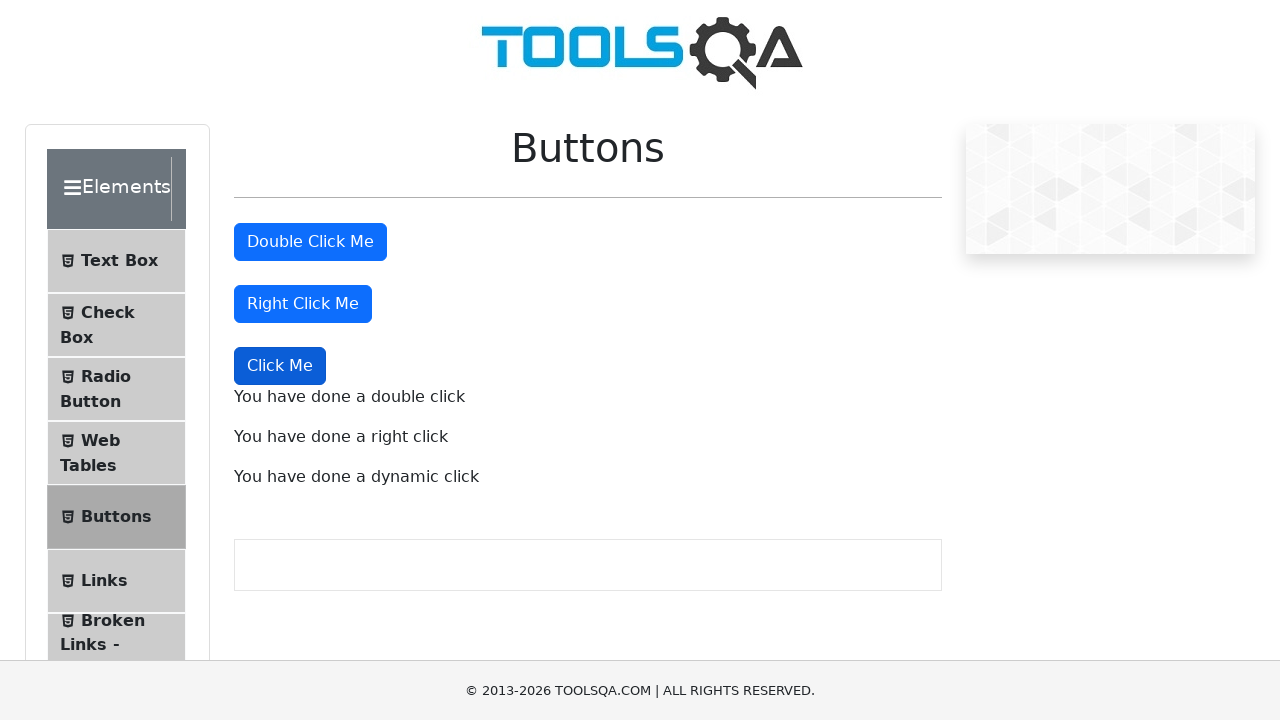